Fills out the student registration form with first name, last name, gender selection, and phone number, then submits the form

Starting URL: https://demoqa.com/automation-practice-form

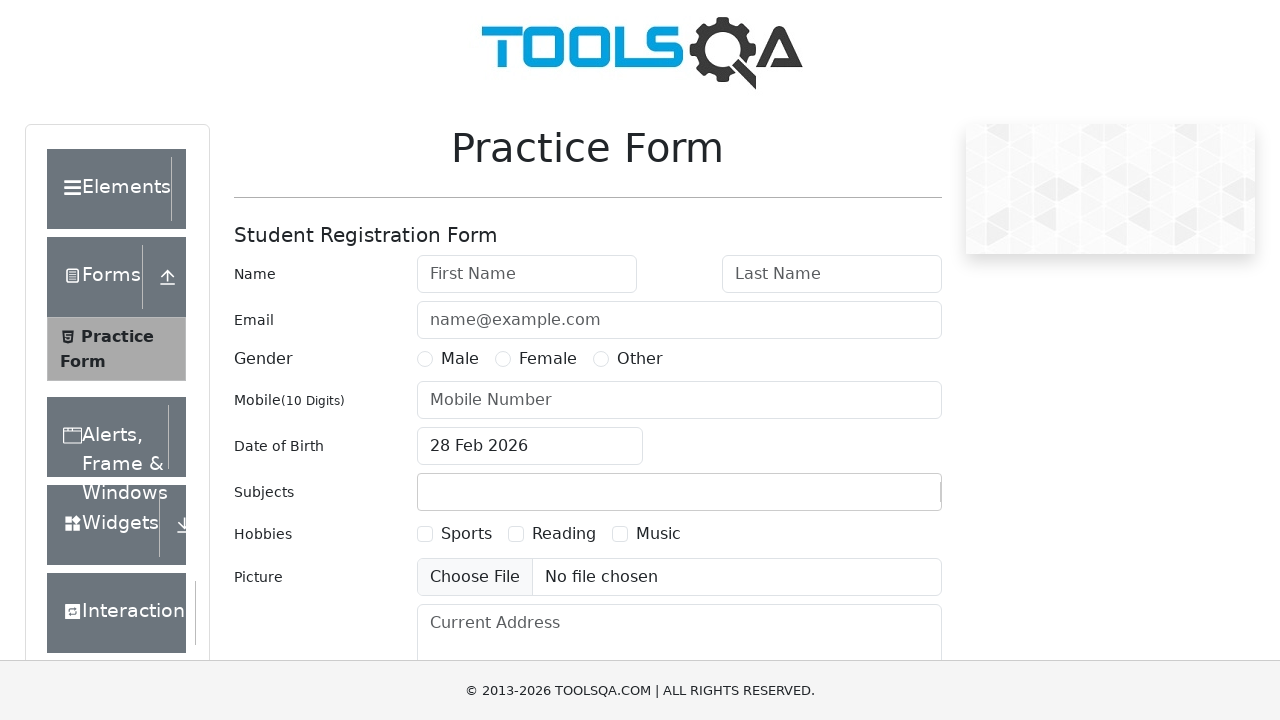

Filled first name field with 'Oleg' on input#firstName
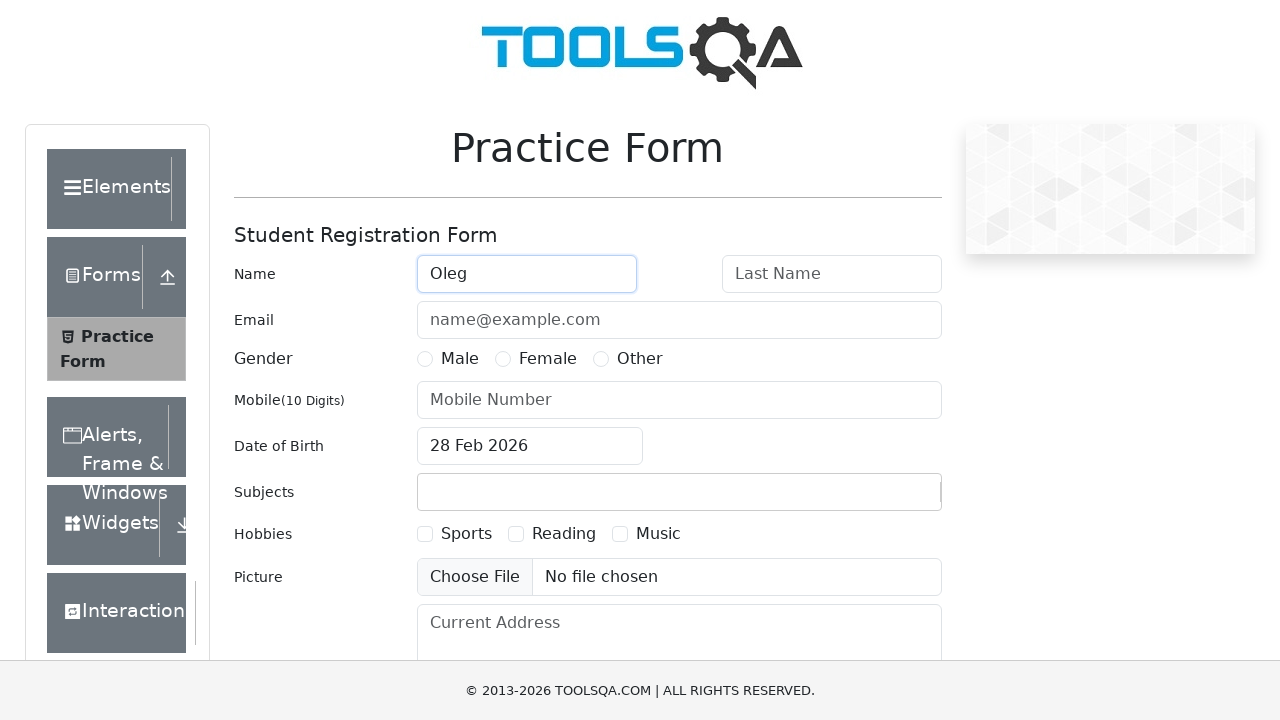

Filled last name field with 'Komarov' on input#lastName
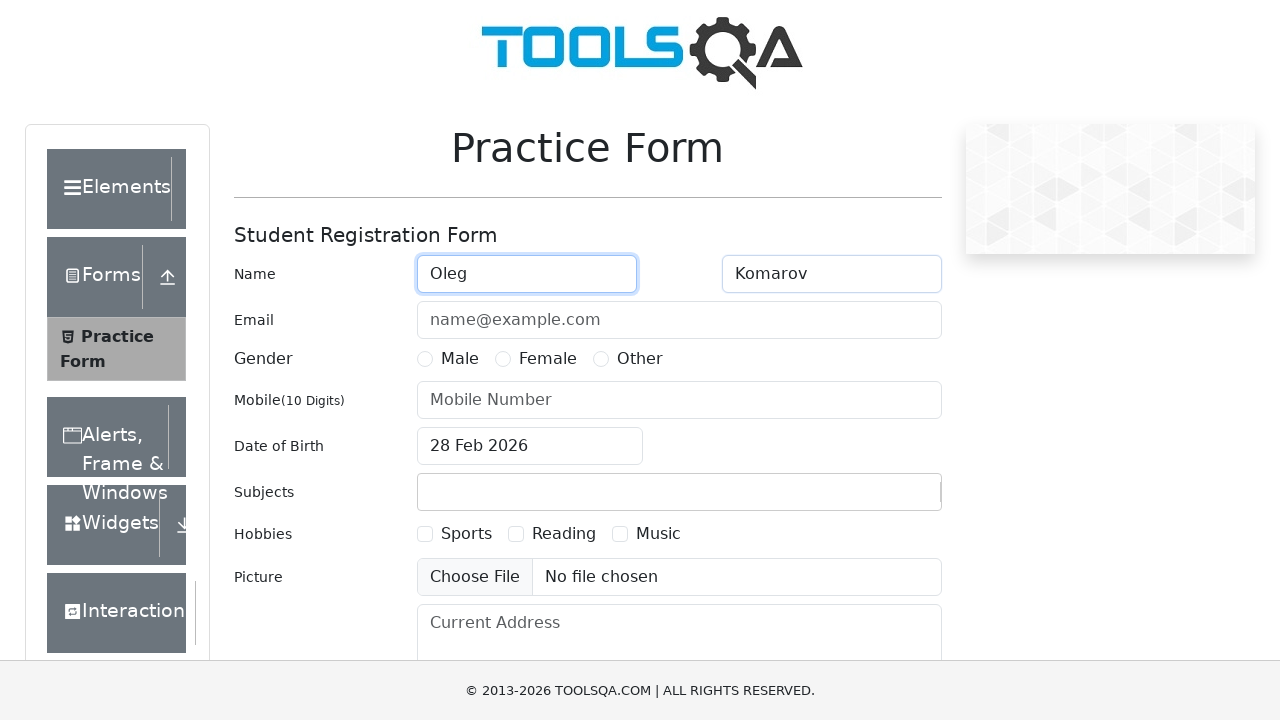

Selected Male gender option at (460, 359) on label[for='gender-radio-1']
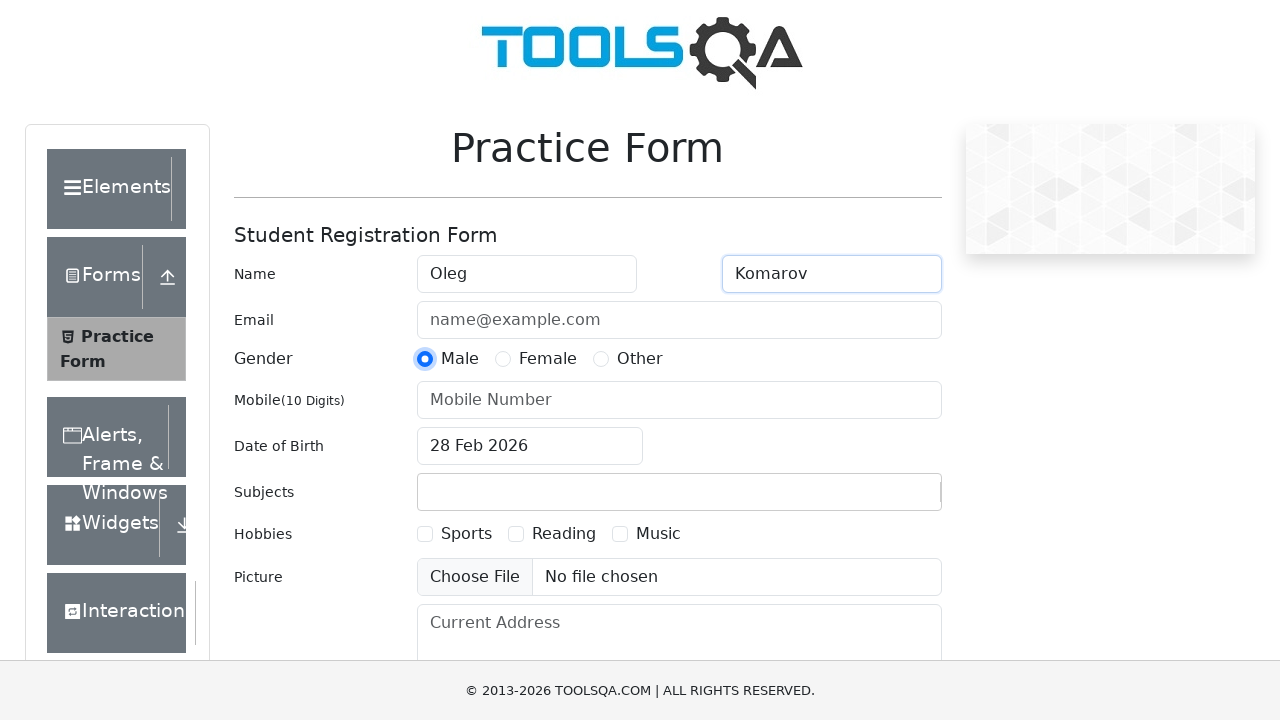

Filled phone number field with '89991114488' on input#userNumber
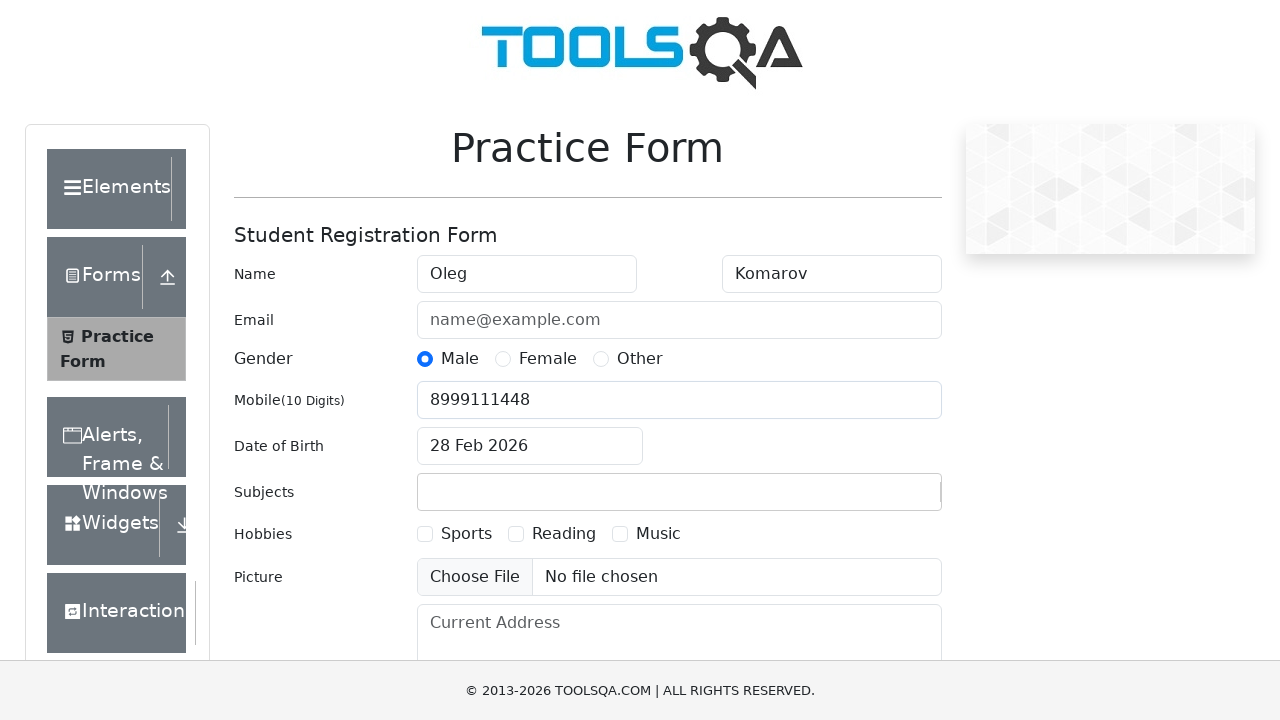

Clicked submit button to register student at (885, 499) on #submit
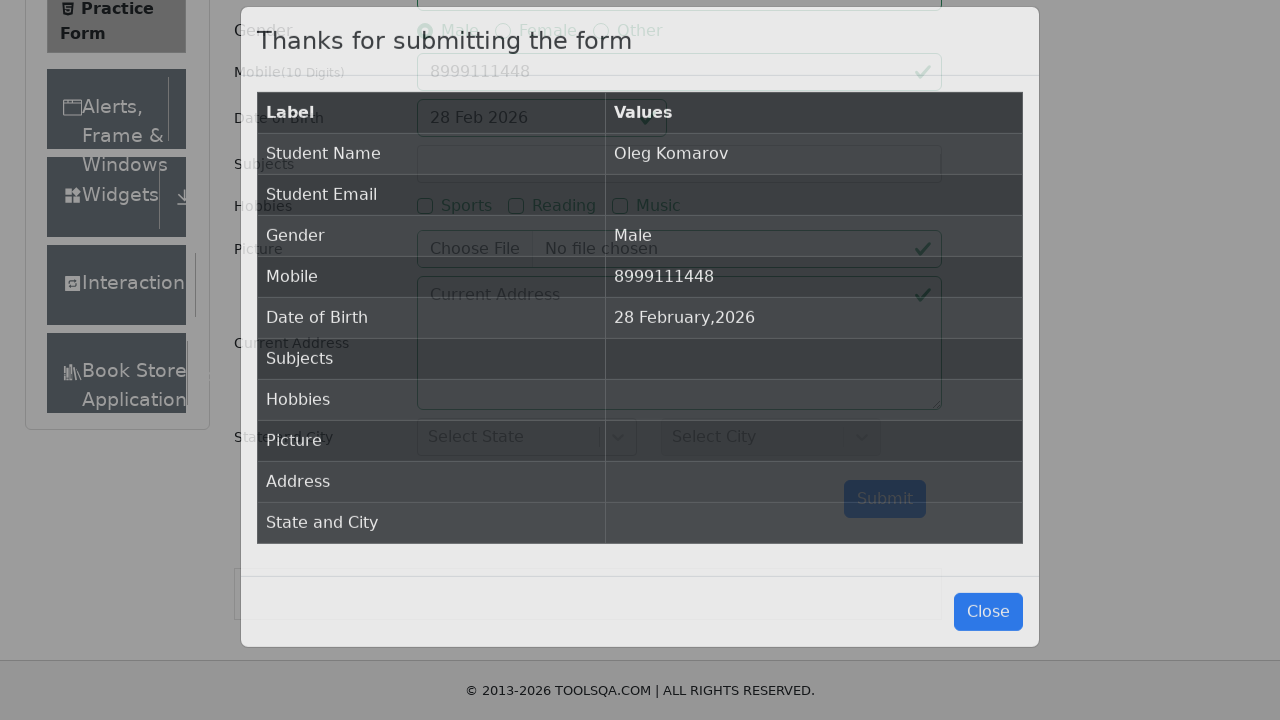

Form submission result appeared on page
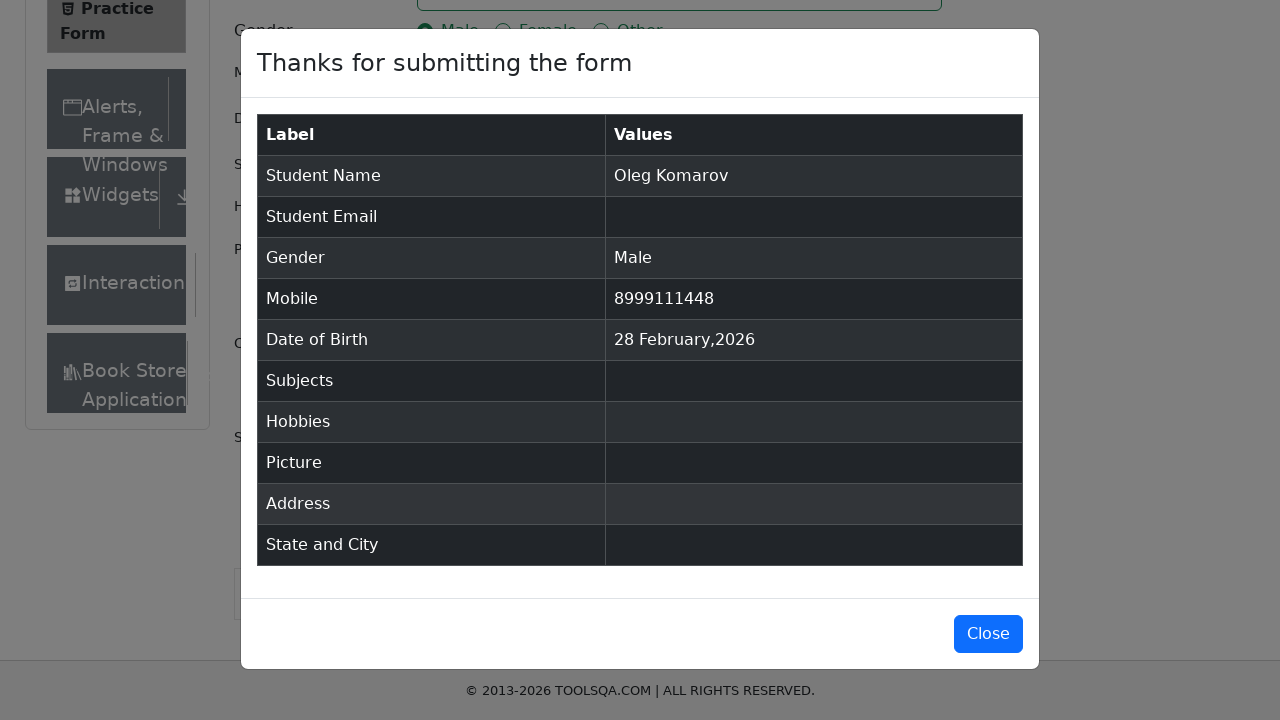

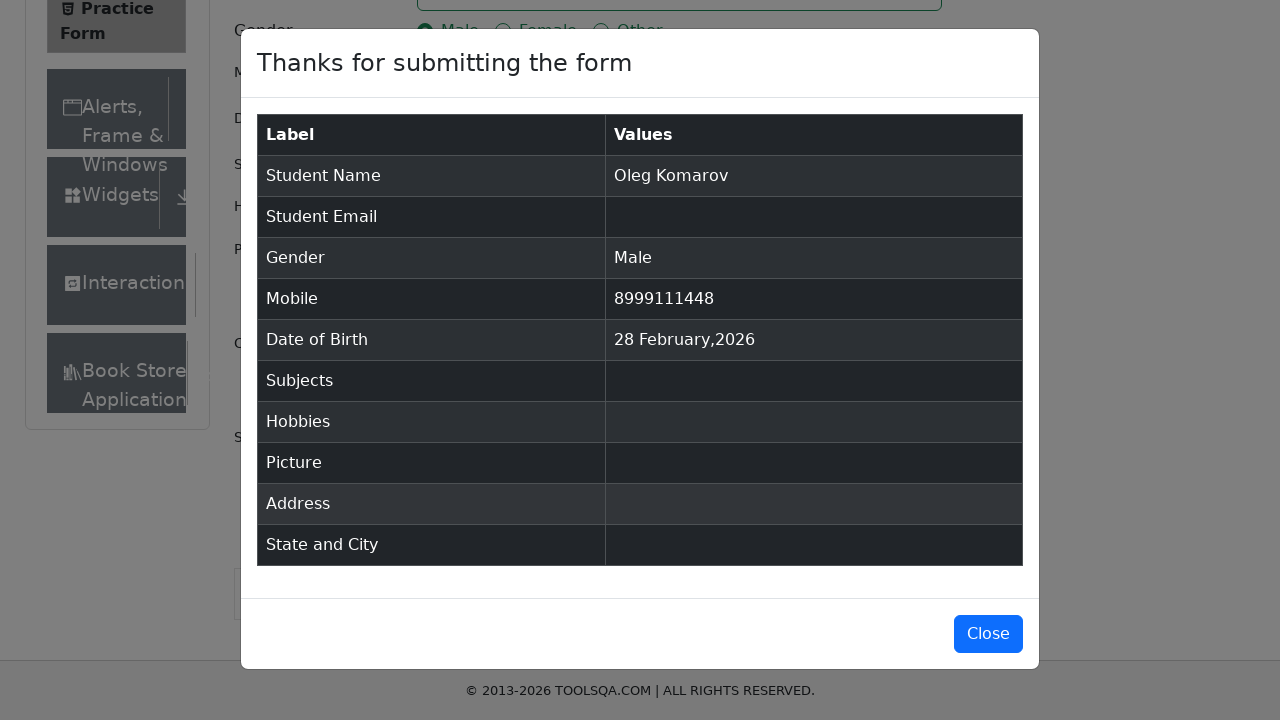